Navigates to Python Programming website and manages browser cookies by getting existing cookies and adding a new cookie

Starting URL: https://pythonprogramming.net/

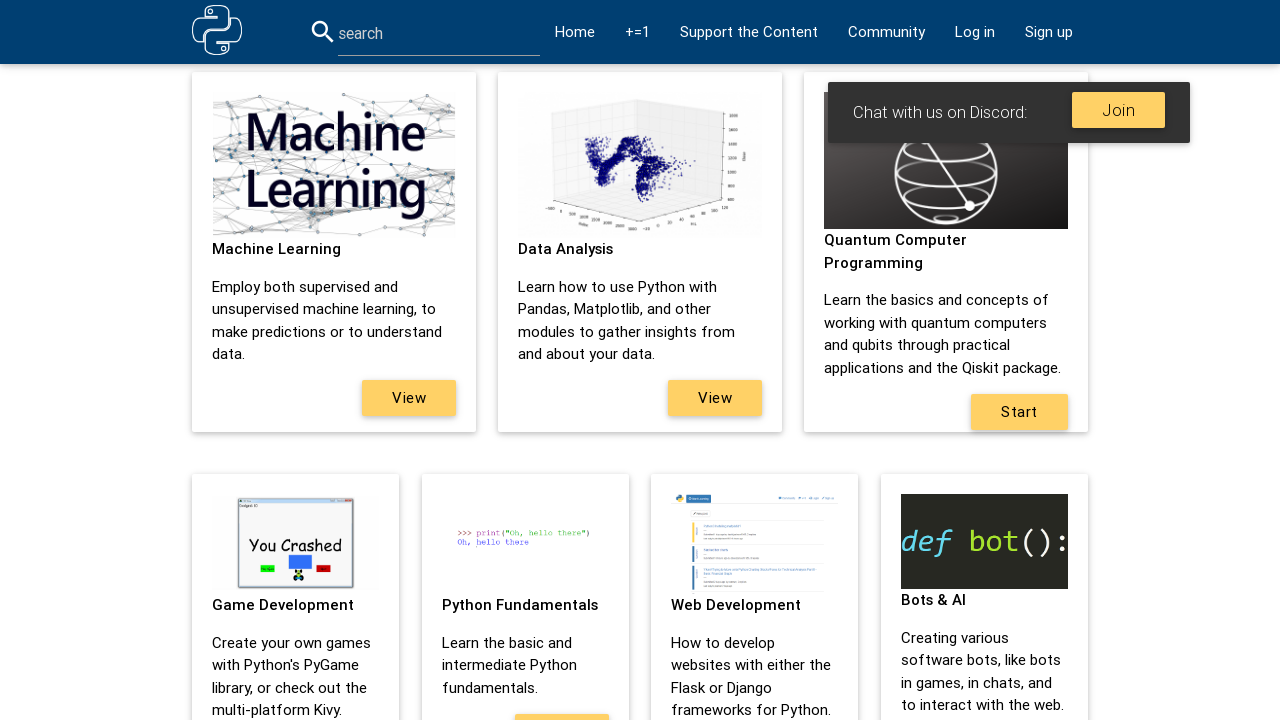

Navigated to Python Programming website
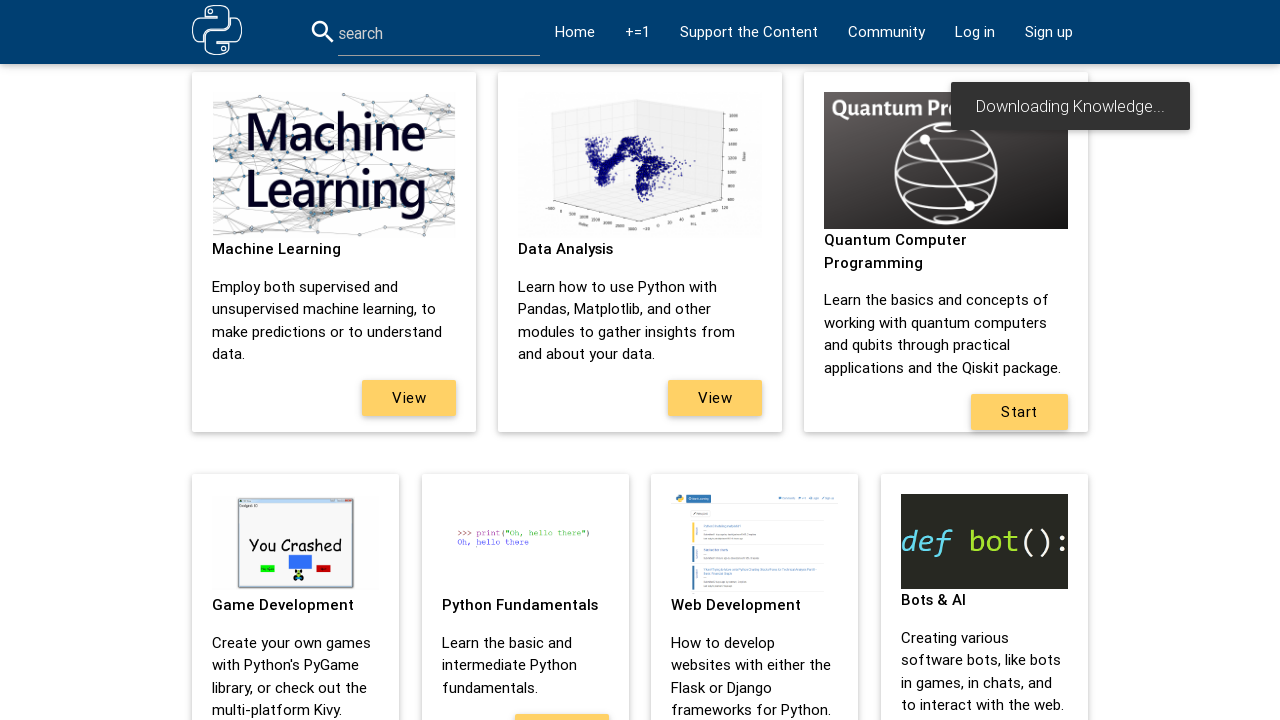

Retrieved existing cookies from browser context
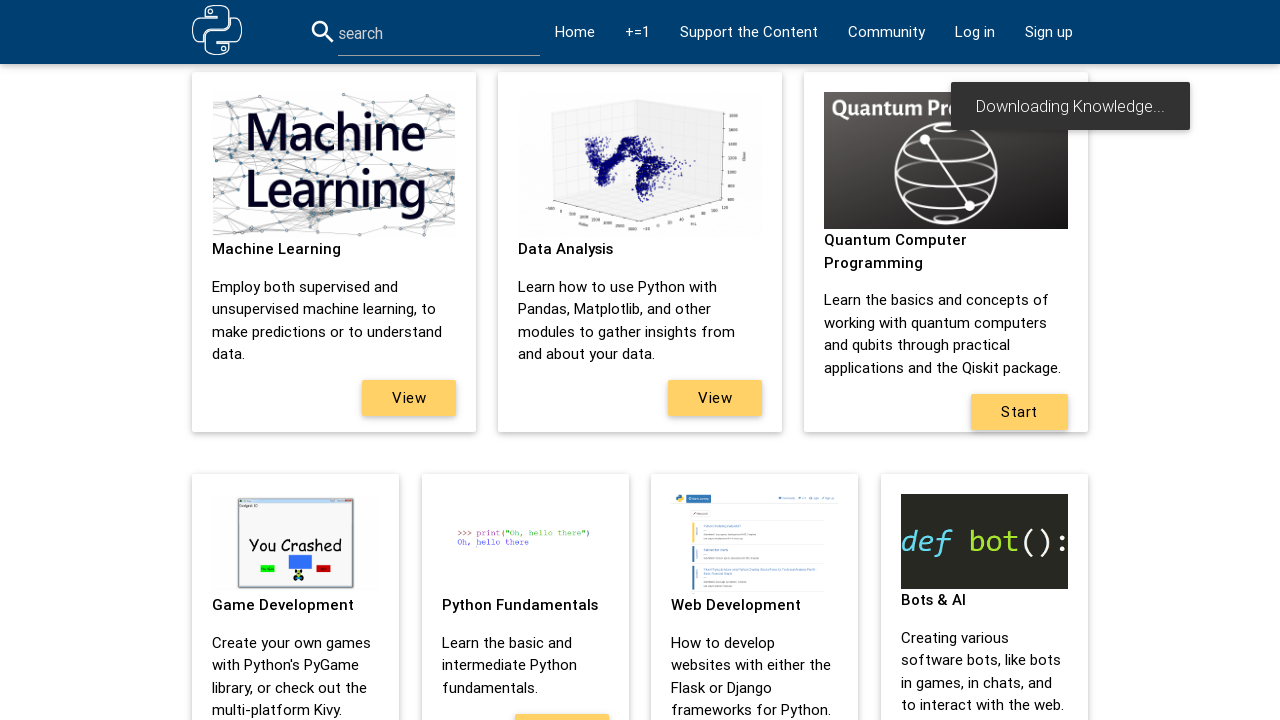

Added new cookie '_dummy' with value '1892' to browser context
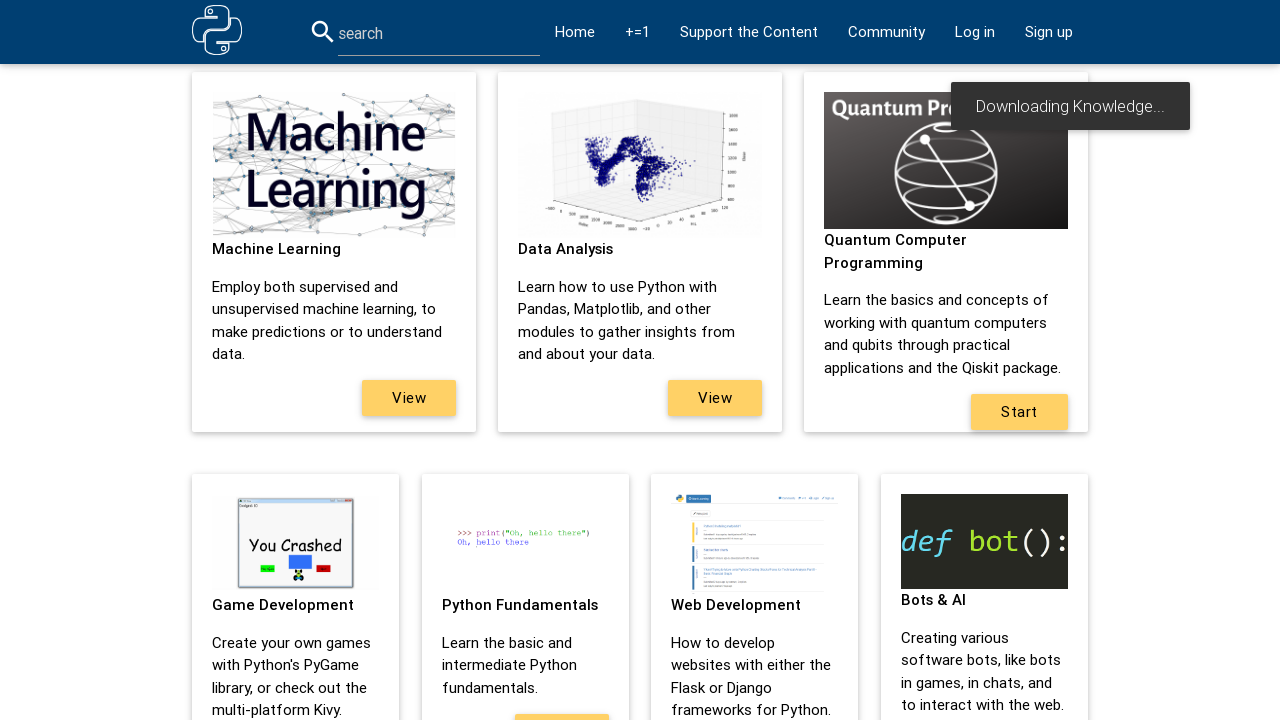

Retrieved updated cookies to verify new cookie was added
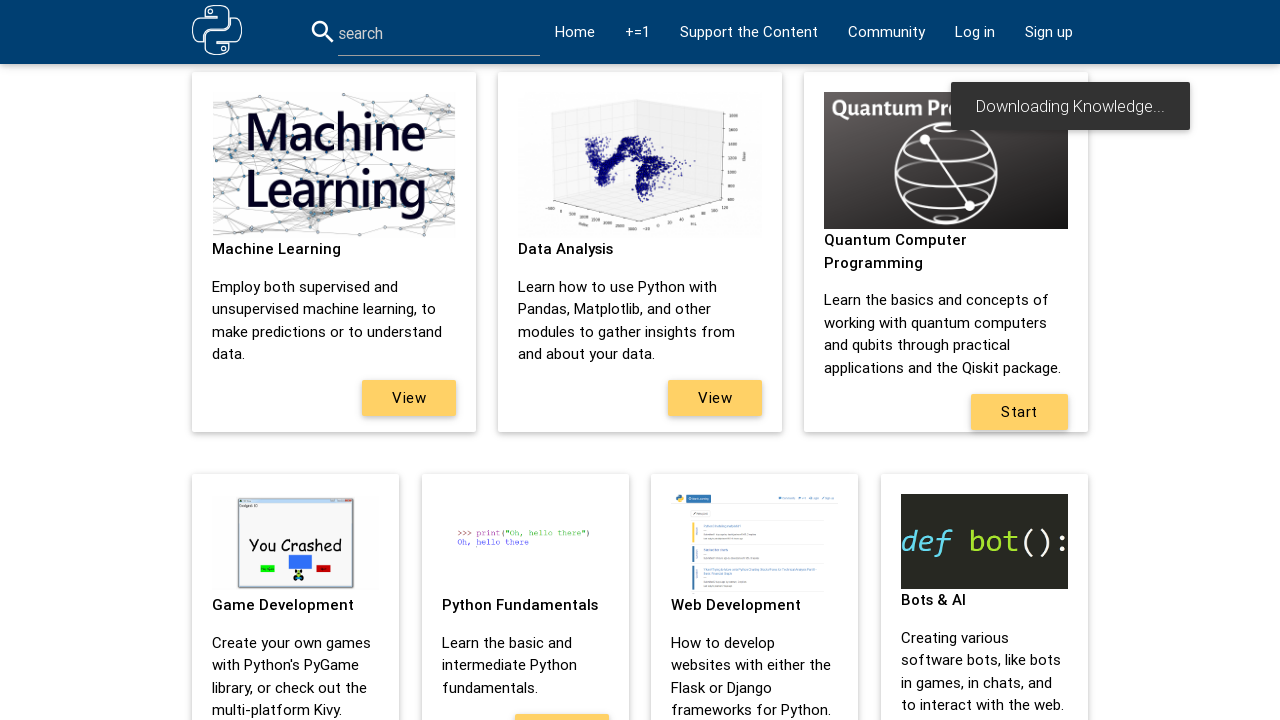

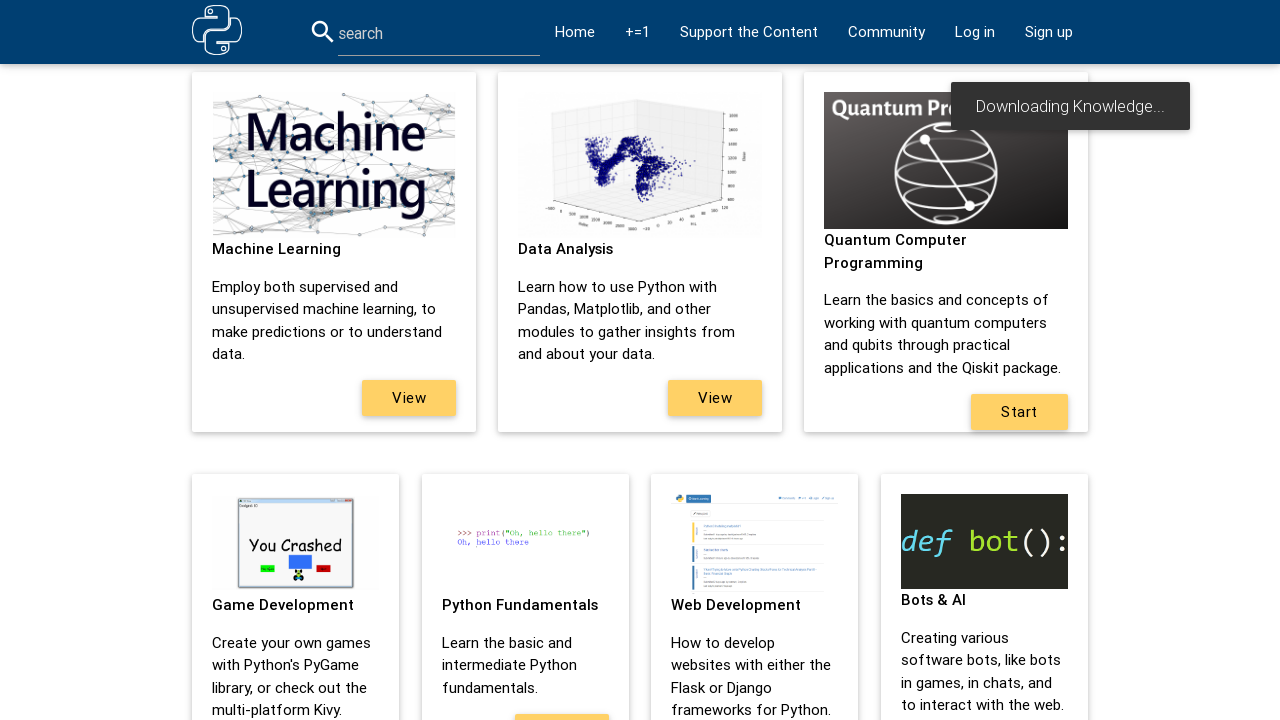